Tests radio button interaction by finding all radio buttons with a specific name attribute and verifying their presence on the page

Starting URL: http://seleniumpractise.blogspot.com/2016/08/how-to-automate-radio-button-in.html

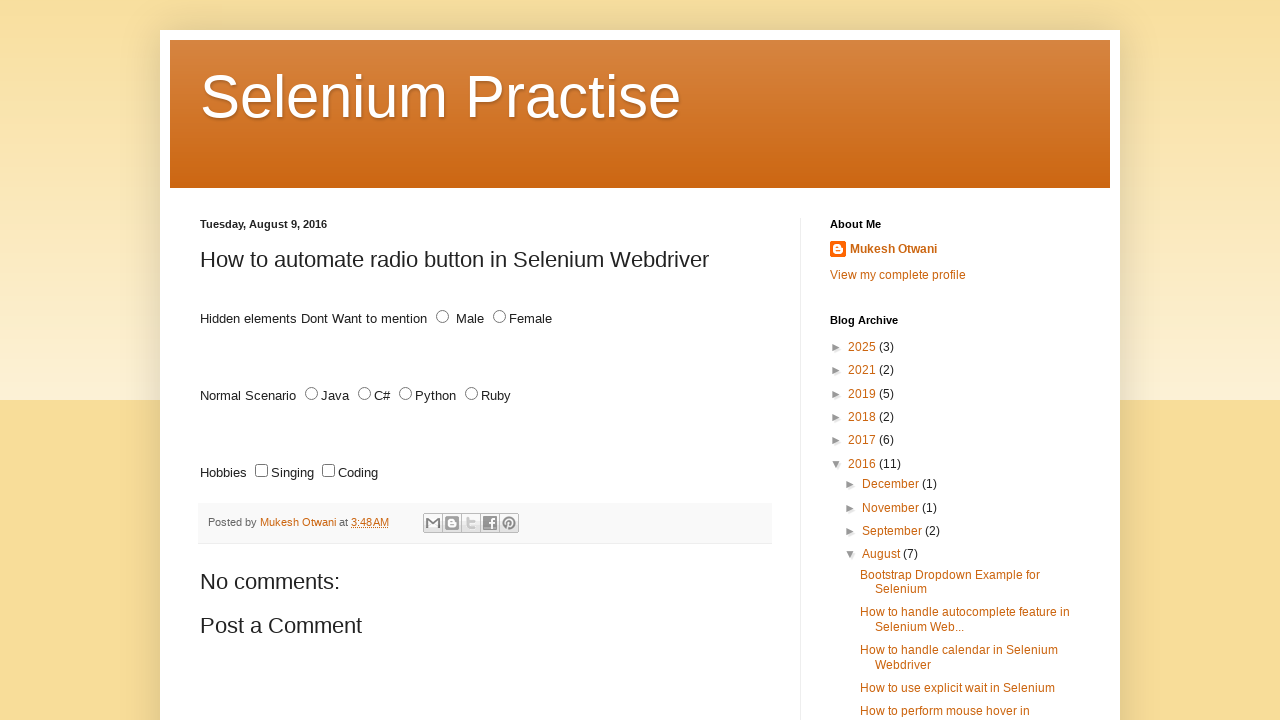

Waited for radio buttons with name 'lang' to be present on the page
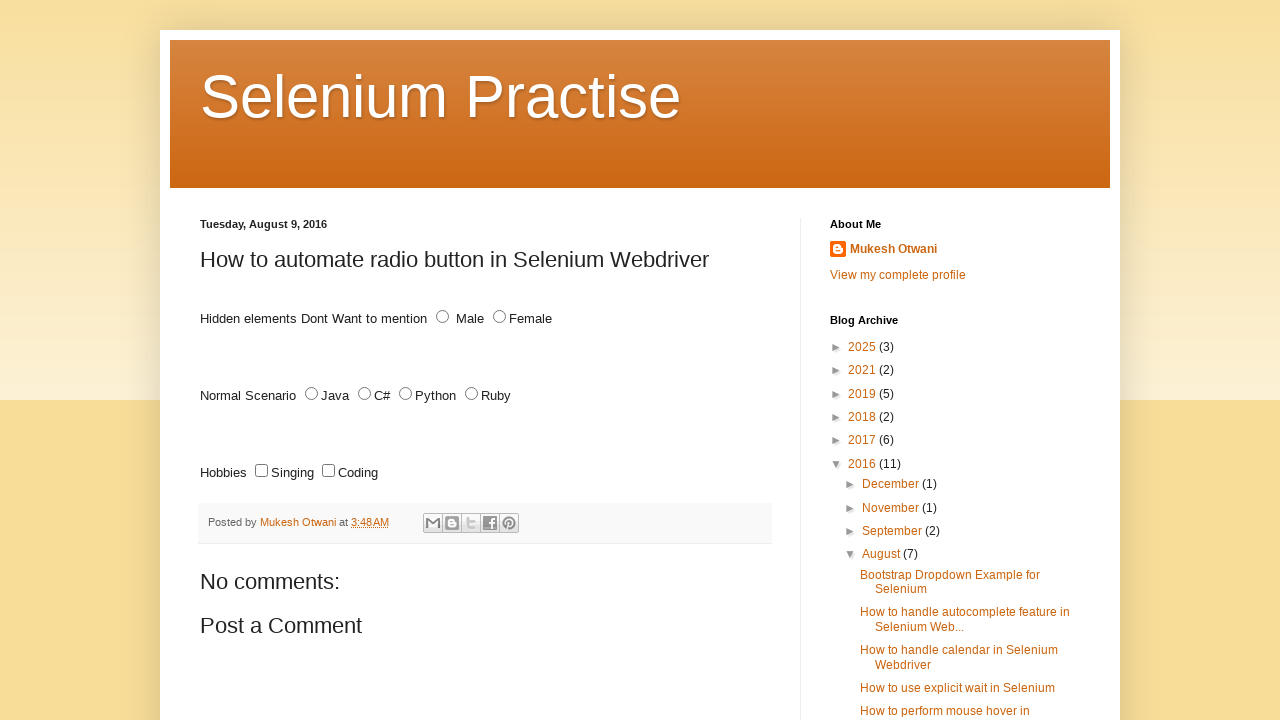

Located all radio buttons with name 'lang'
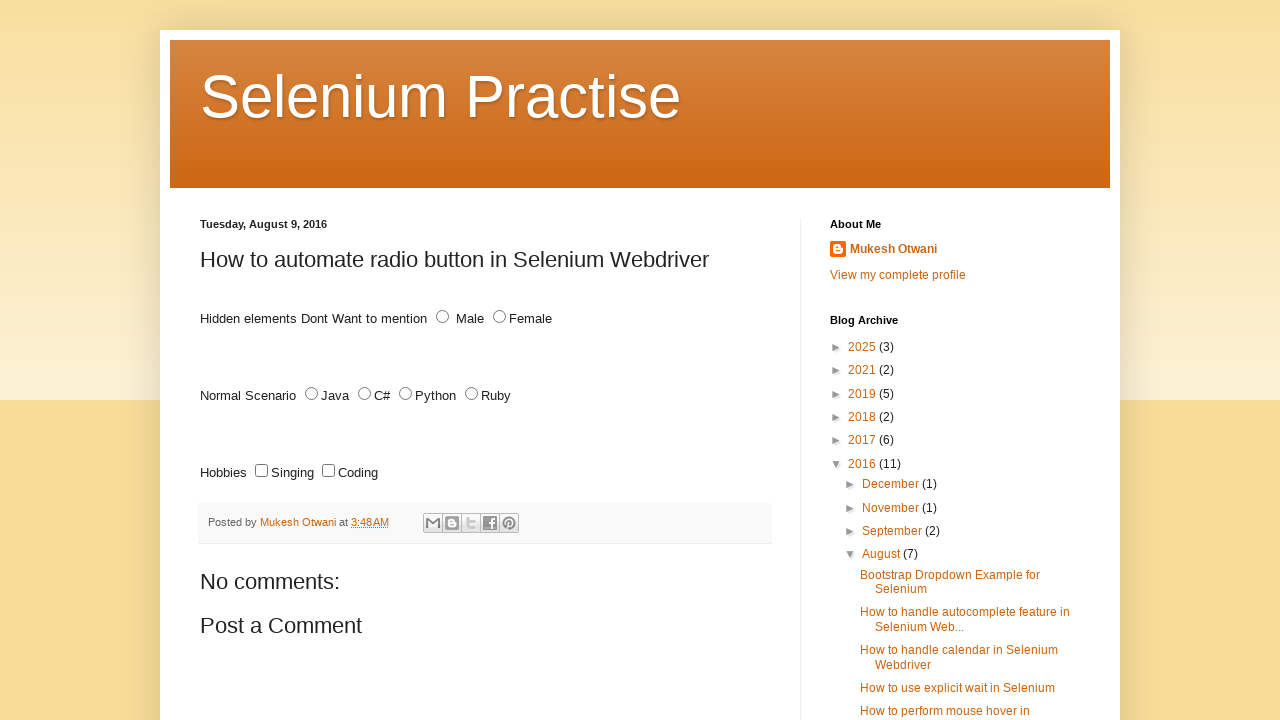

Clicked the first radio button to verify interaction at (312, 394) on input[type='radio'][name='lang'] >> nth=0
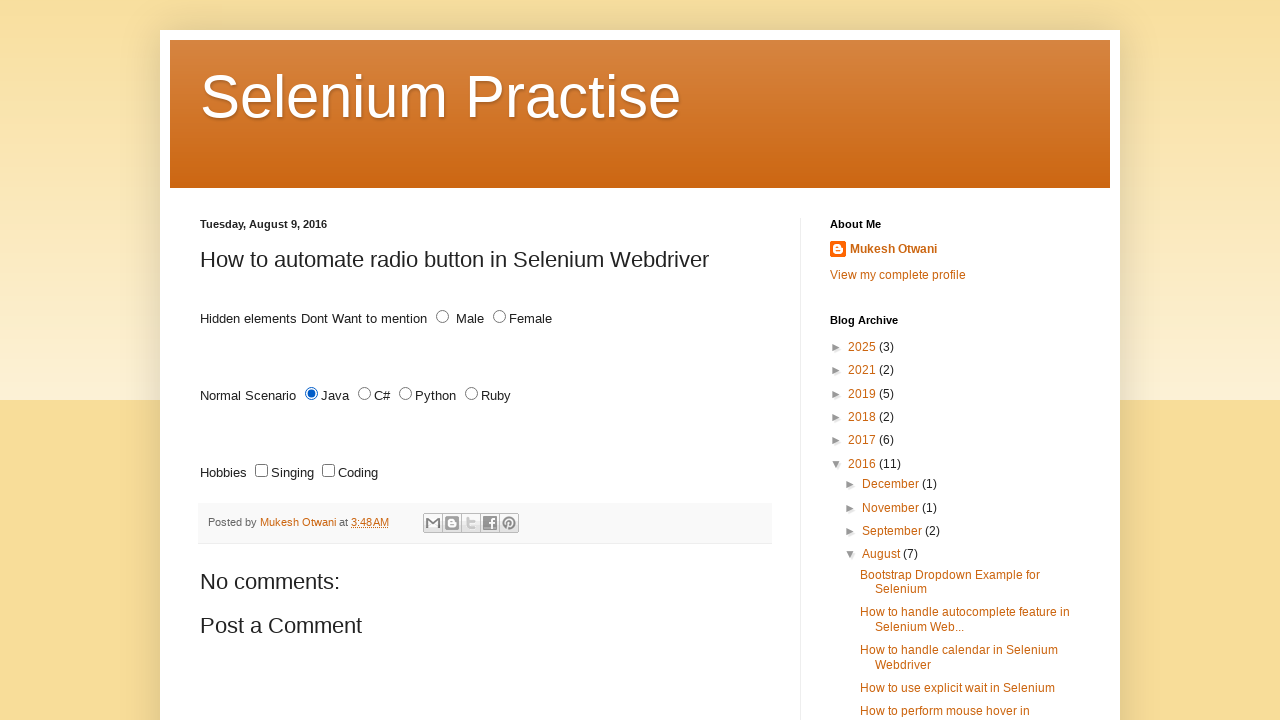

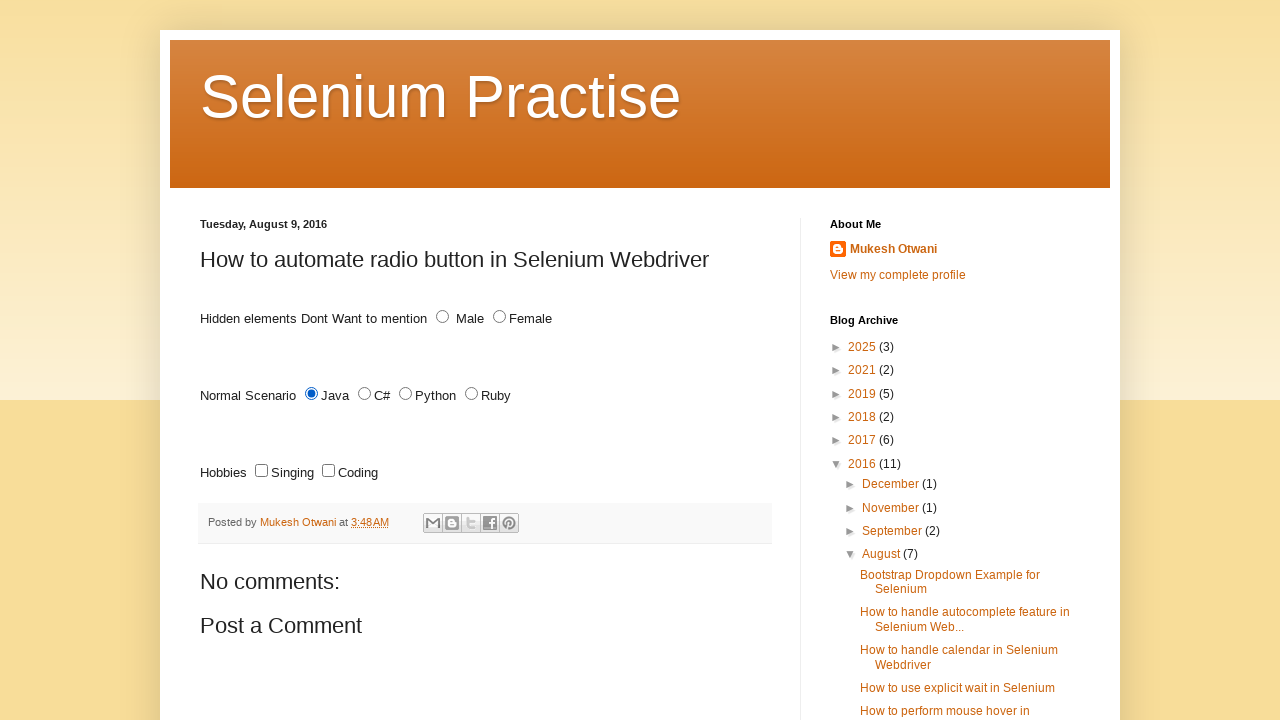